Tests dropdown select functionality by selecting an option from a fruits dropdown menu using the option value "2"

Starting URL: https://letcode.in/dropdowns

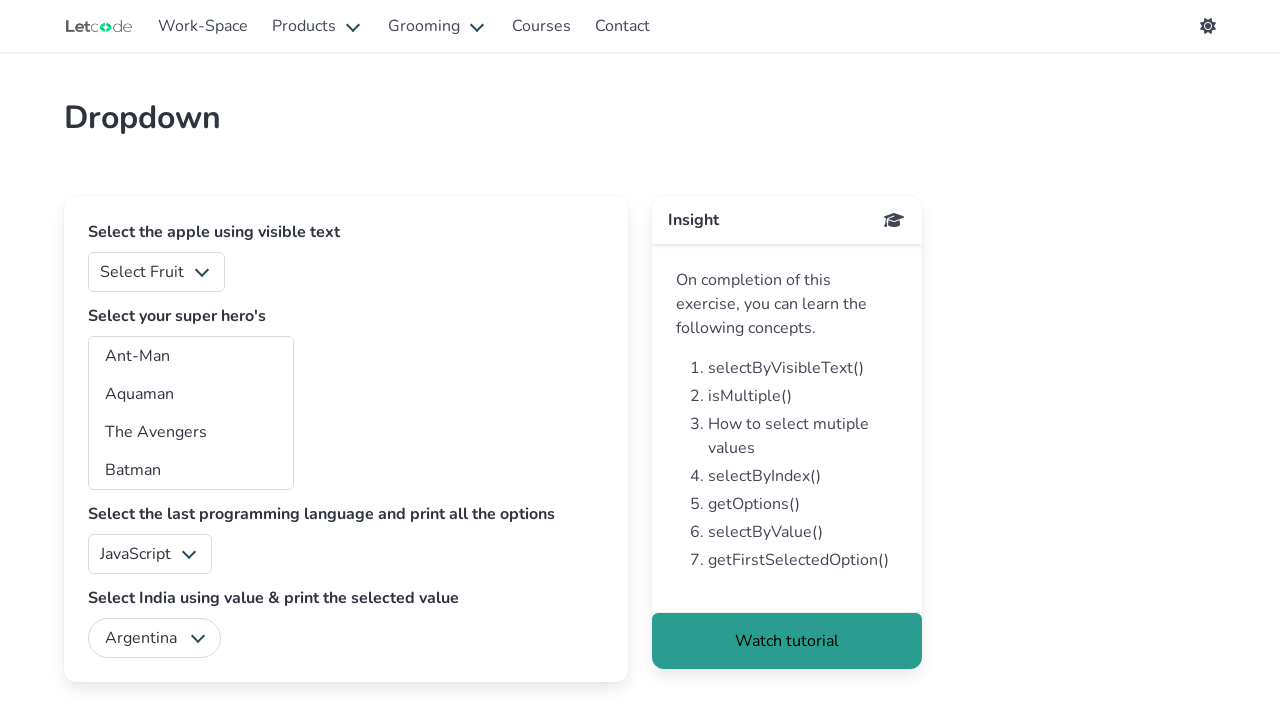

Selected option with value '2' from the fruits dropdown on #fruits
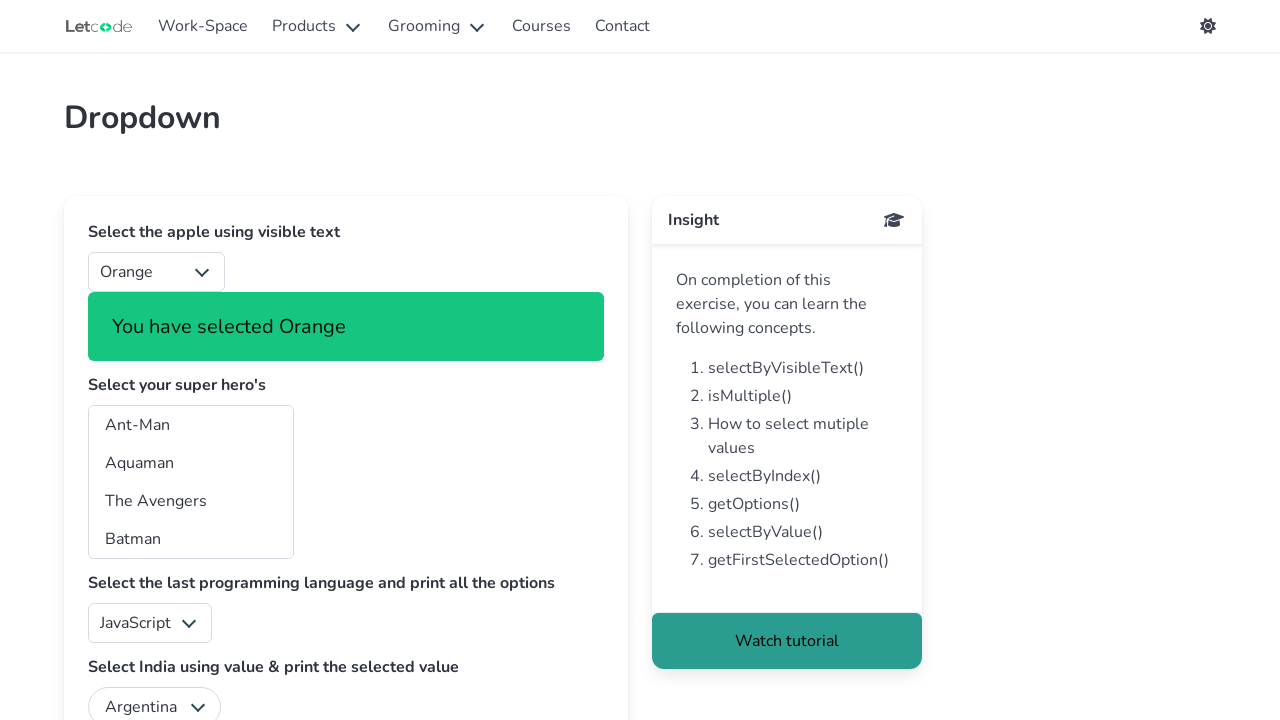

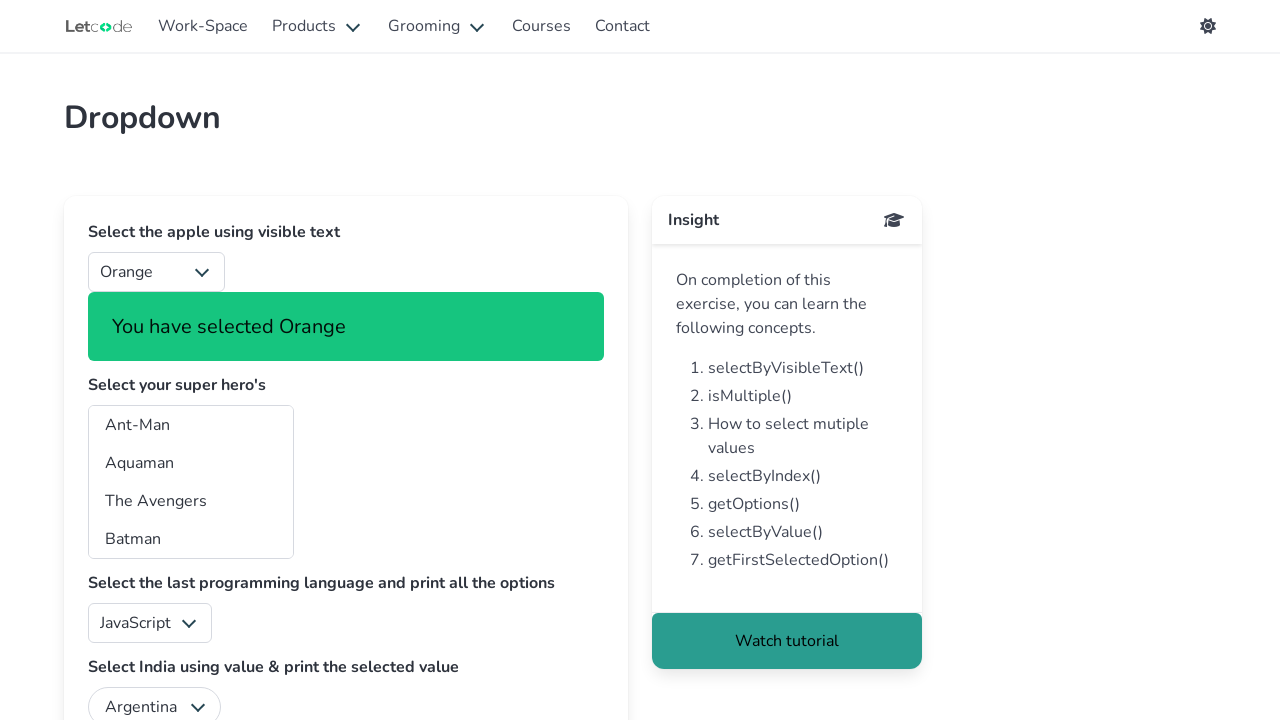